Tests returning a cat by navigating to Rent-A-Cat, entering ID 2 for return, and verifying the cat is returned

Starting URL: https://cs1632.appspot.com//

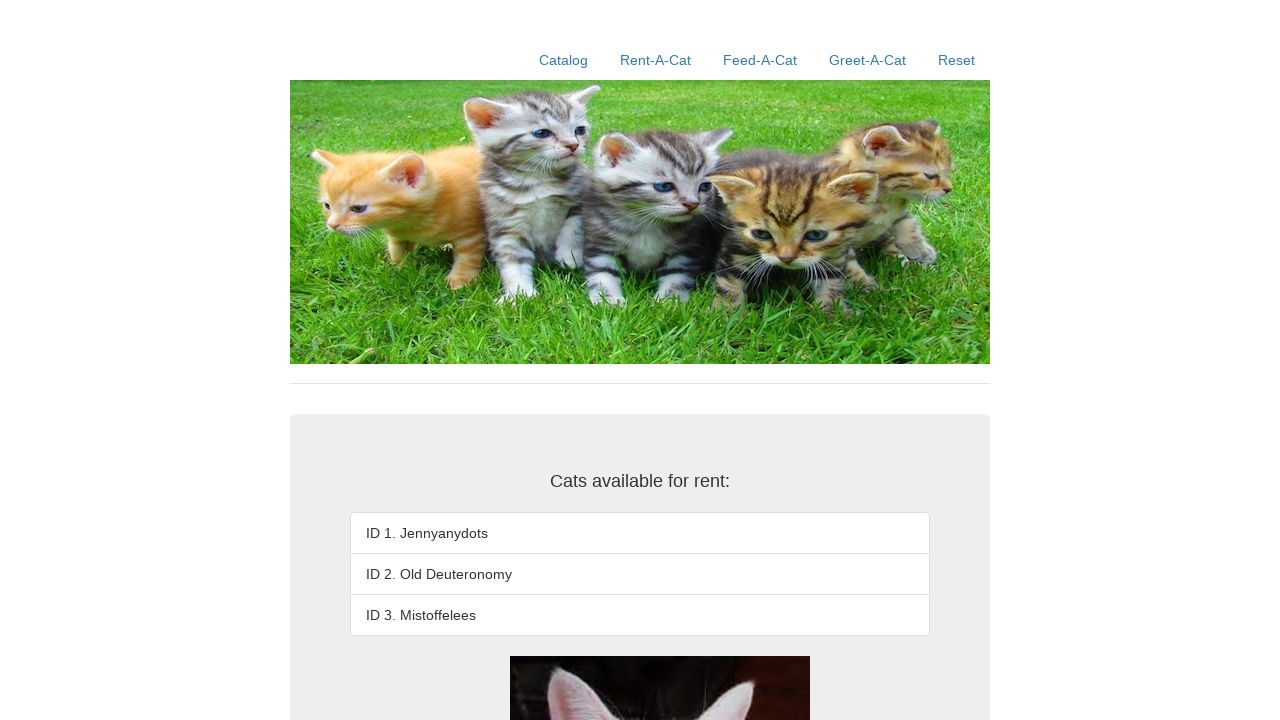

Set cookies to simulate cat 2 as rented
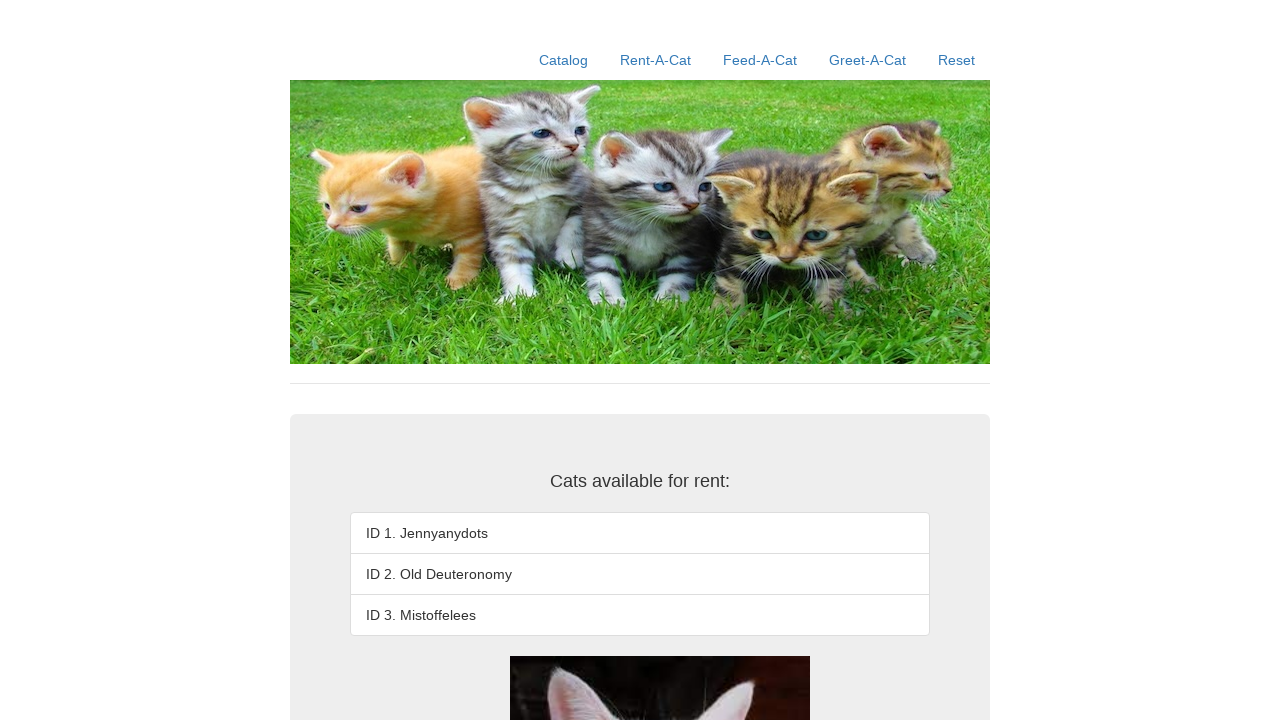

Clicked on Rent-A-Cat link at (656, 60) on a:has-text('Rent-A-Cat')
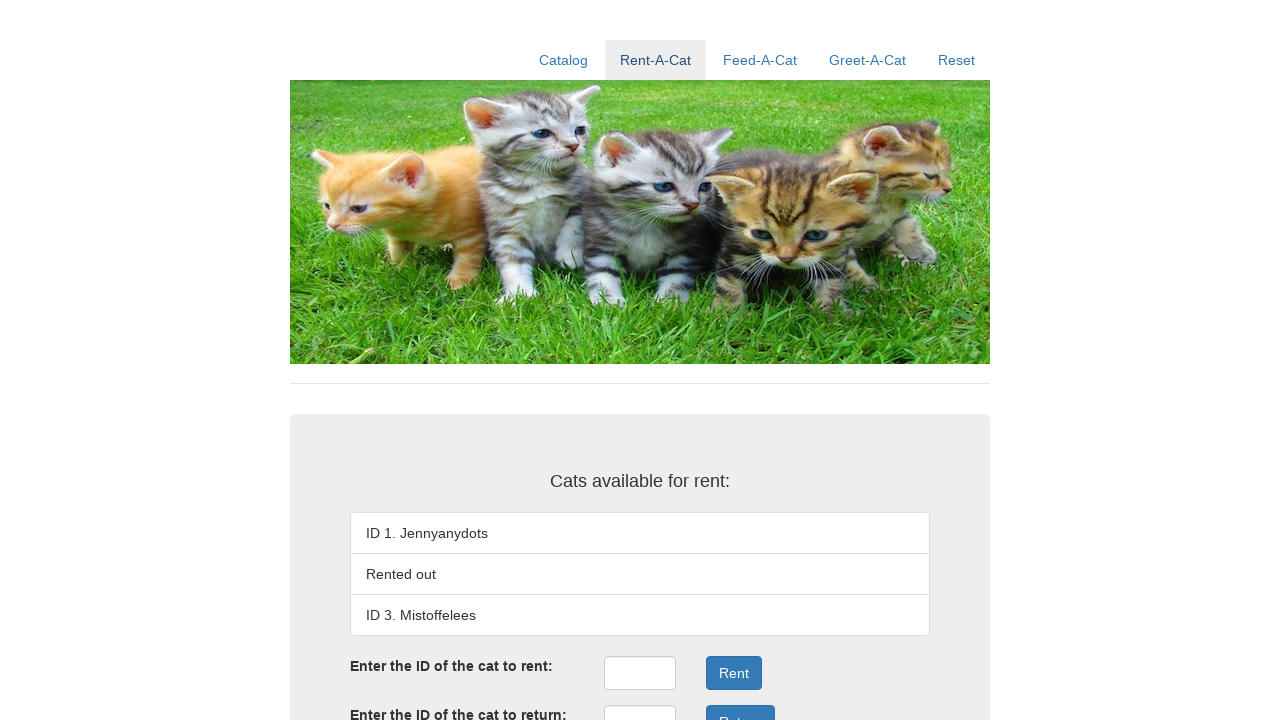

Clicked on return ID input field at (640, 703) on #returnID
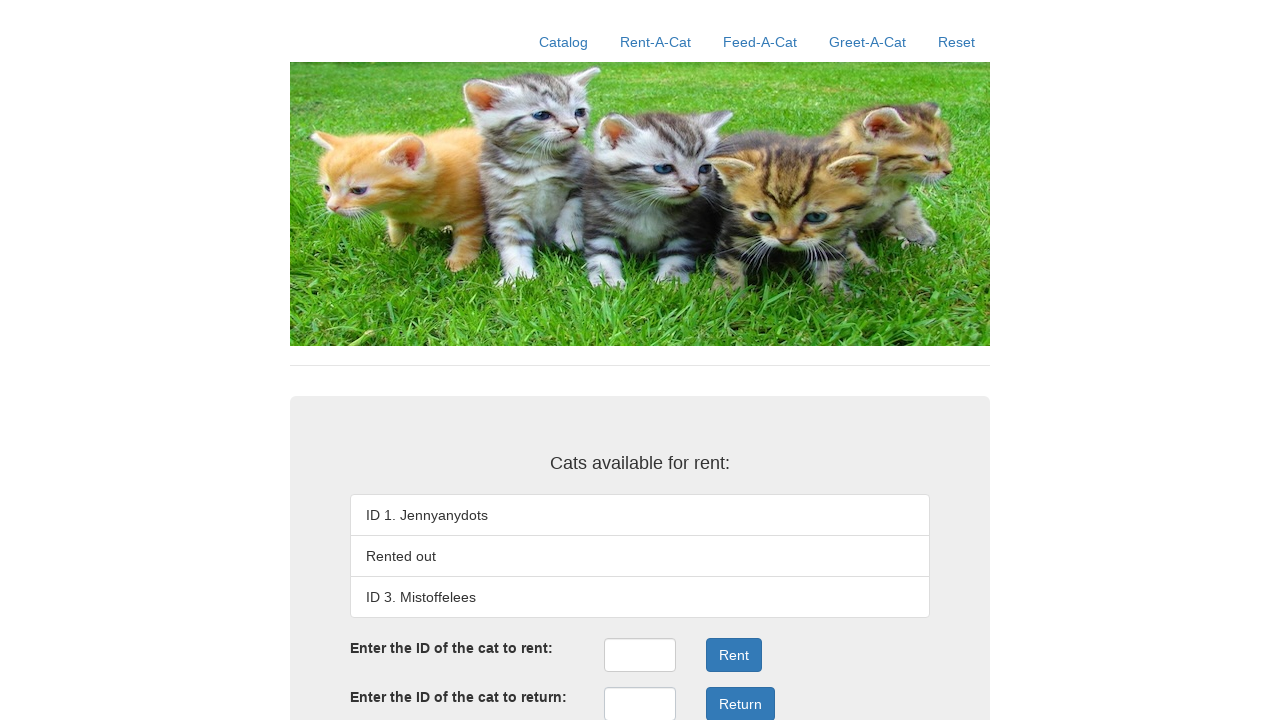

Entered ID 2 in return ID field on #returnID
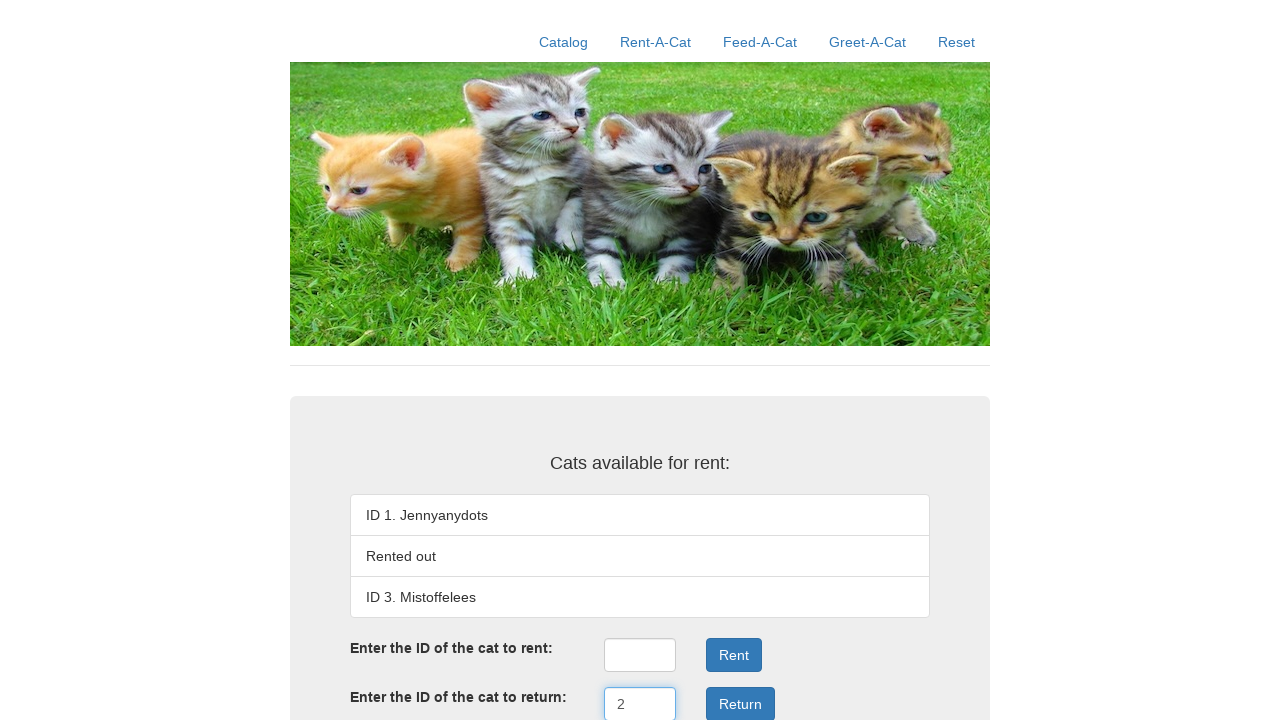

Clicked the Return button at (740, 703) on .form-group:nth-child(4) .btn
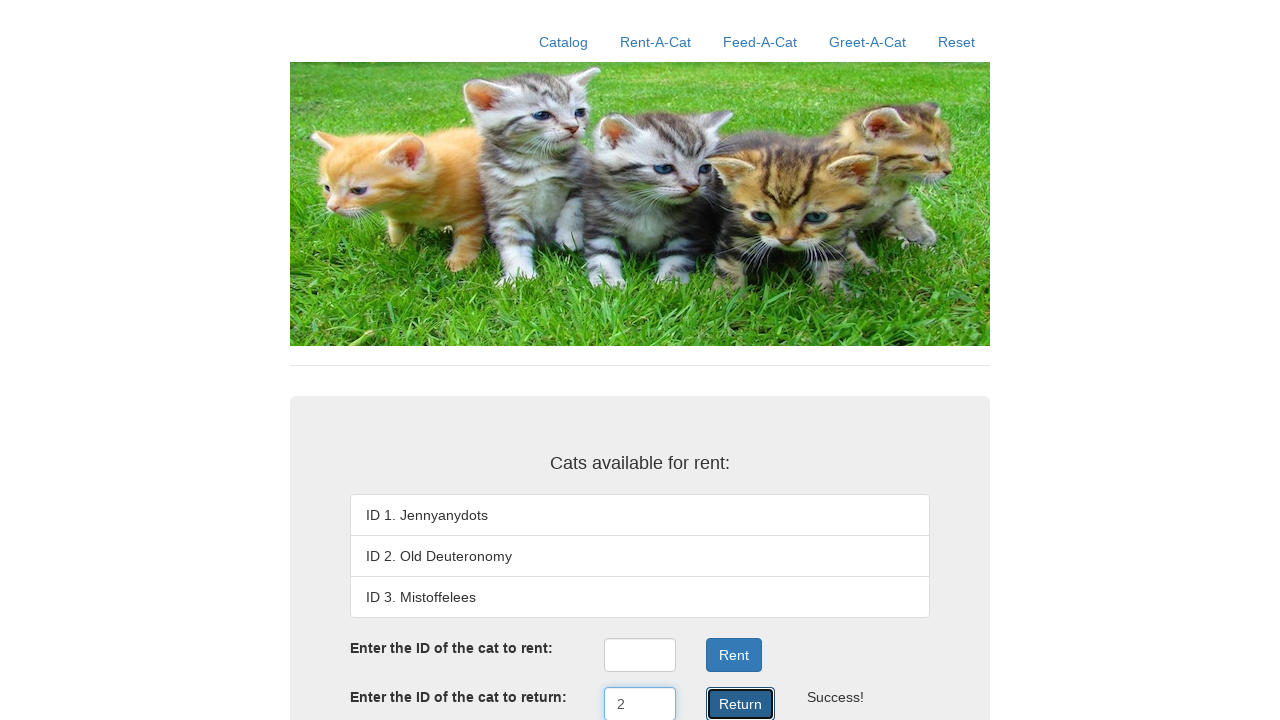

Waited for cat listing to load
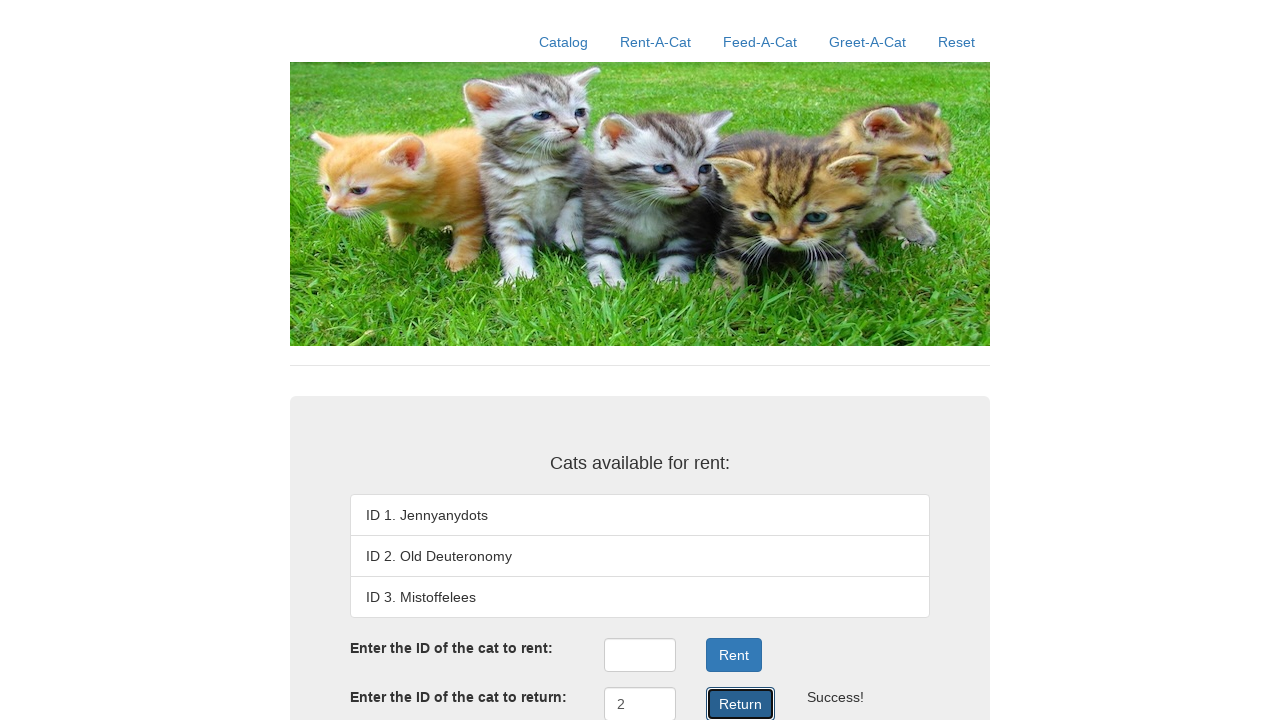

Verified cat 1 (Jennyanydots) is available
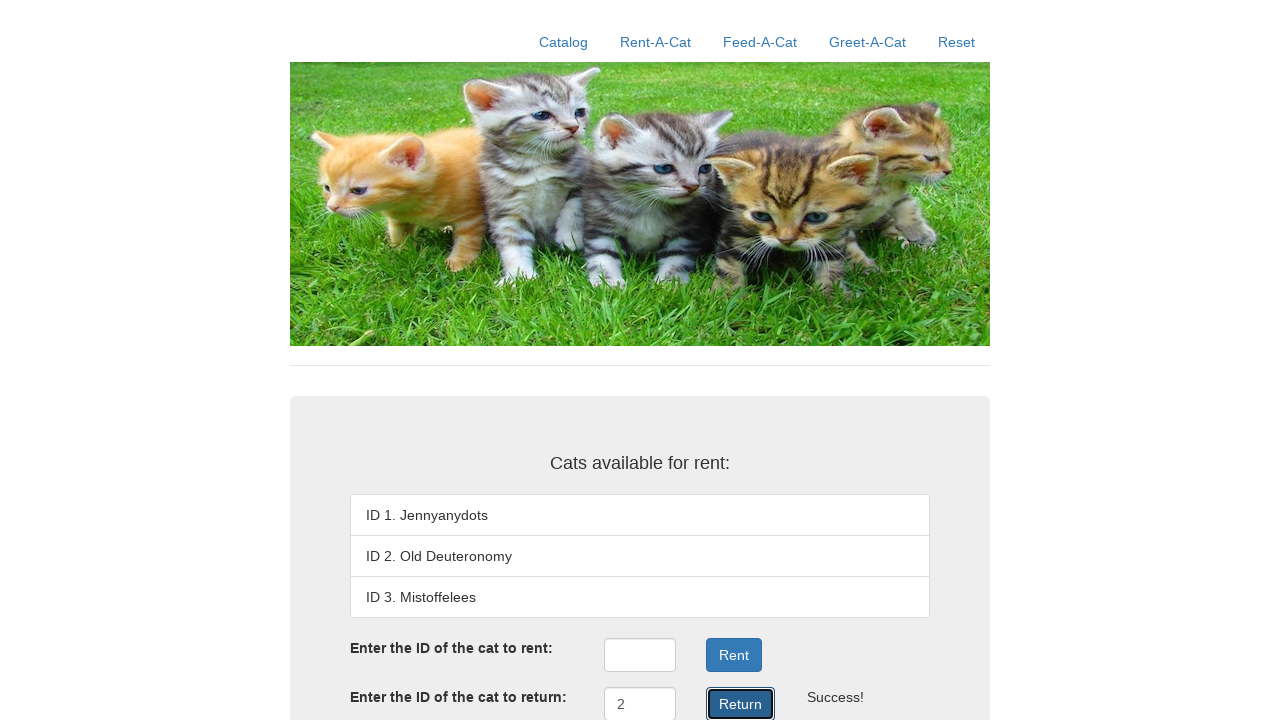

Verified cat 2 (Old Deuteronomy) is available
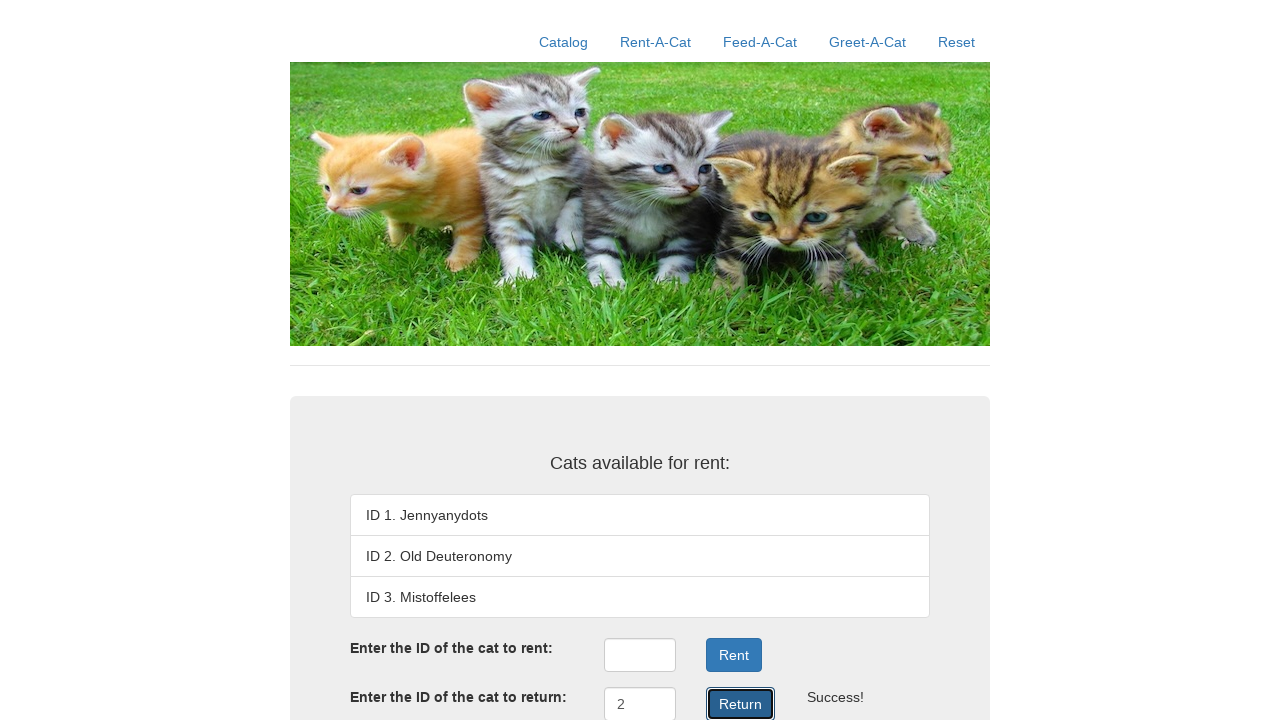

Verified cat 3 (Mistoffelees) is available
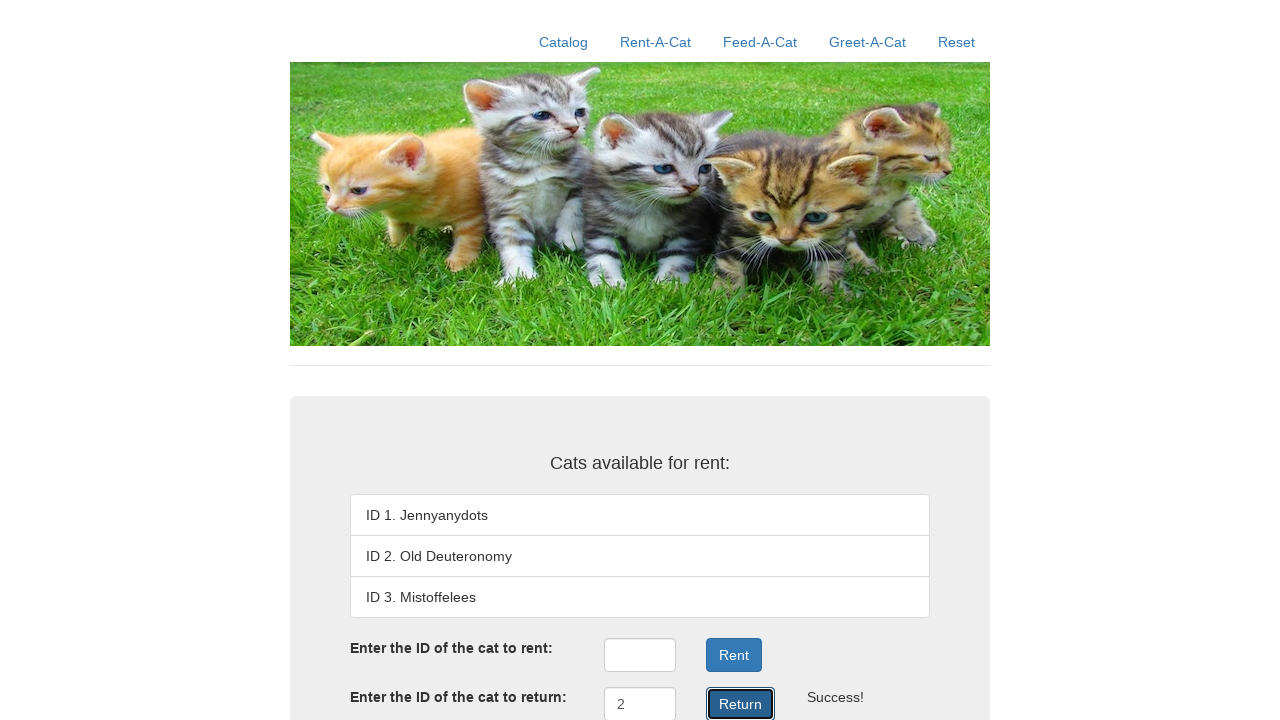

Verified return result shows 'Success!' message
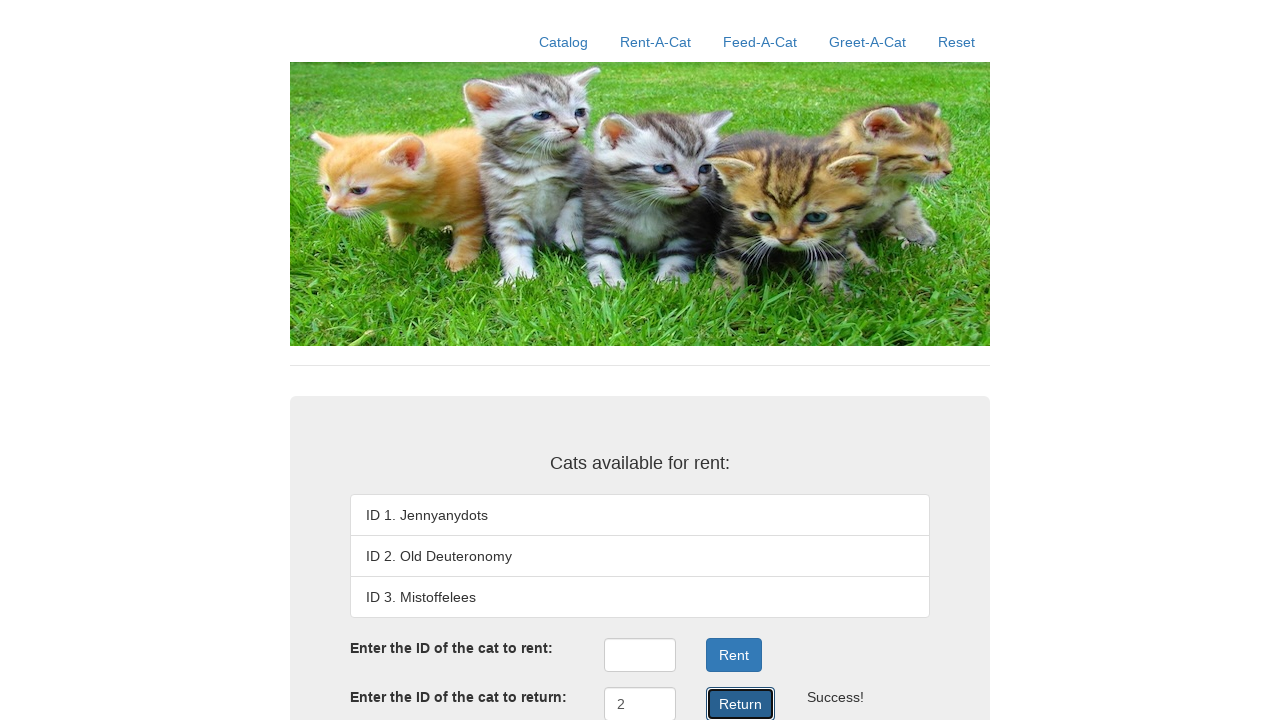

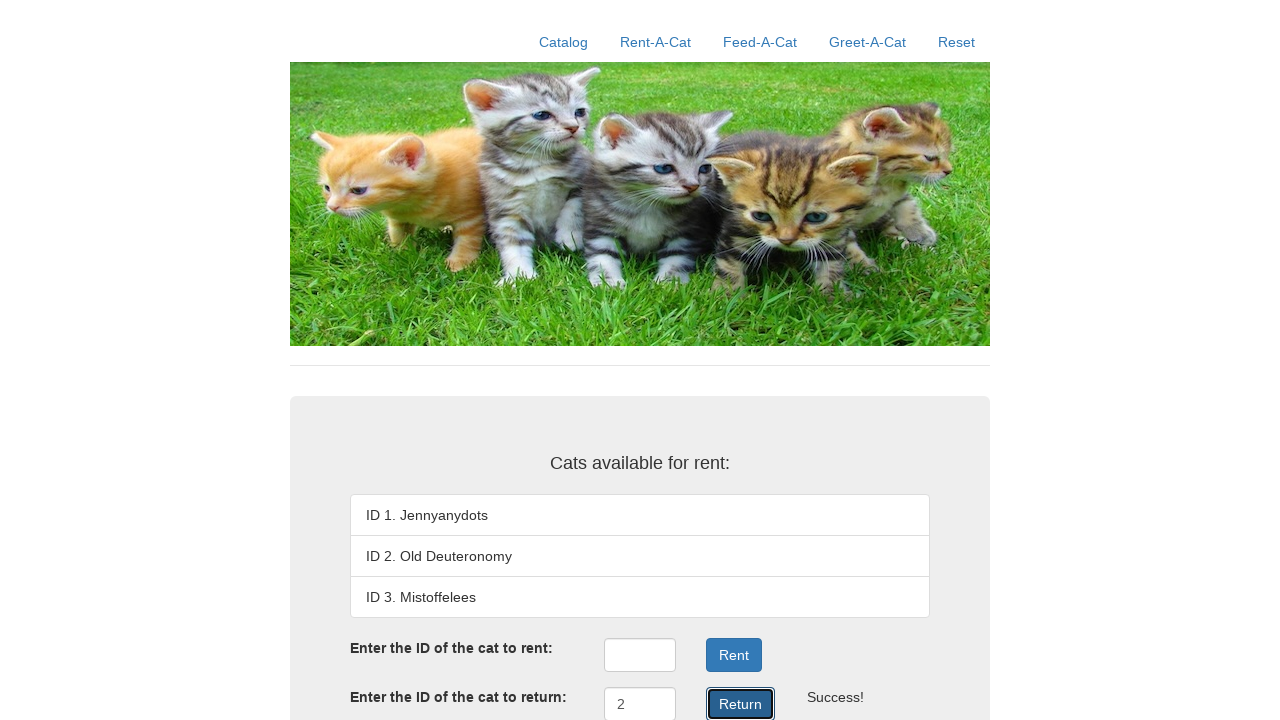